Tests drag and drop functionality by dragging an element from one column to another on a practice website

Starting URL: https://practice.expandtesting.com/drag-and-drop

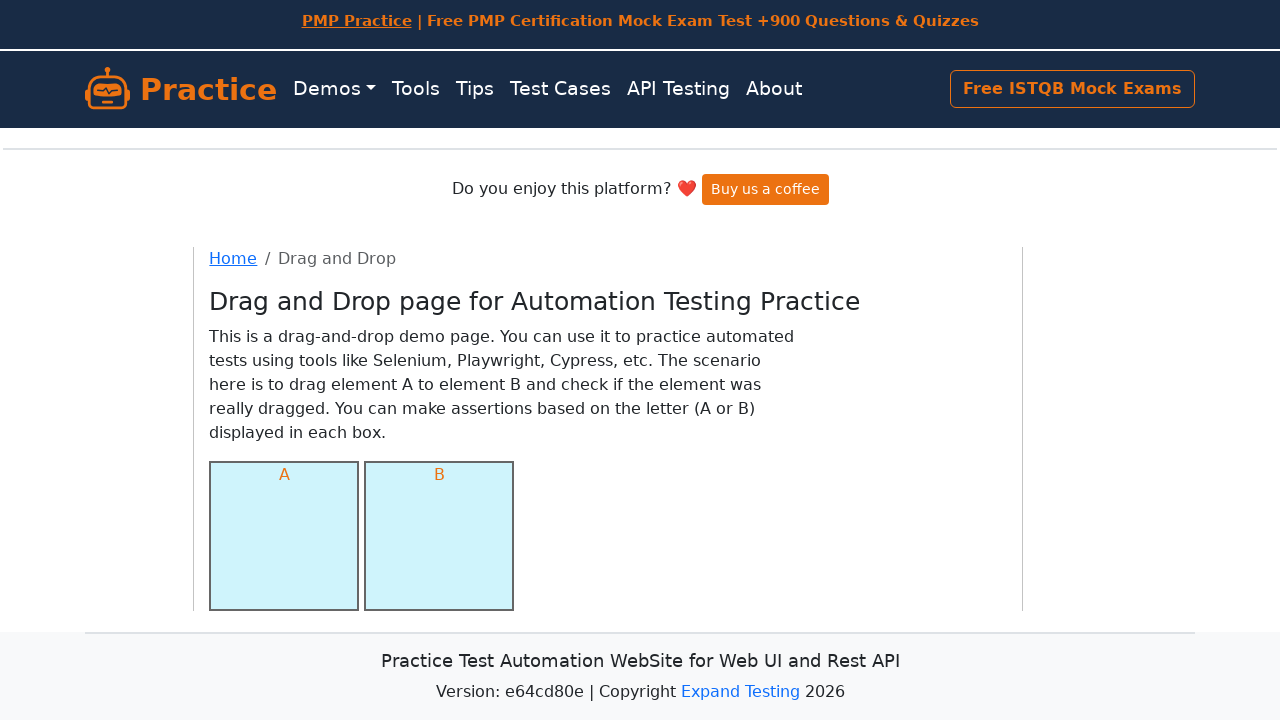

Navigated to drag and drop practice website
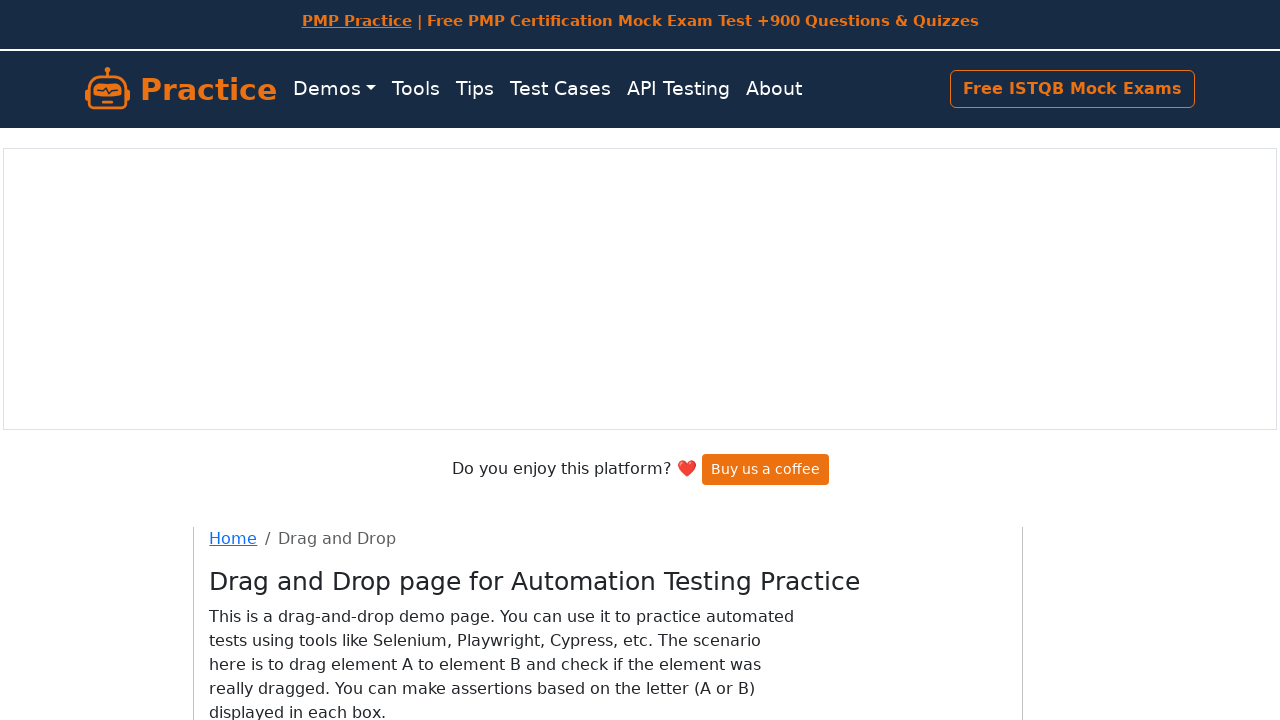

Located the first draggable element
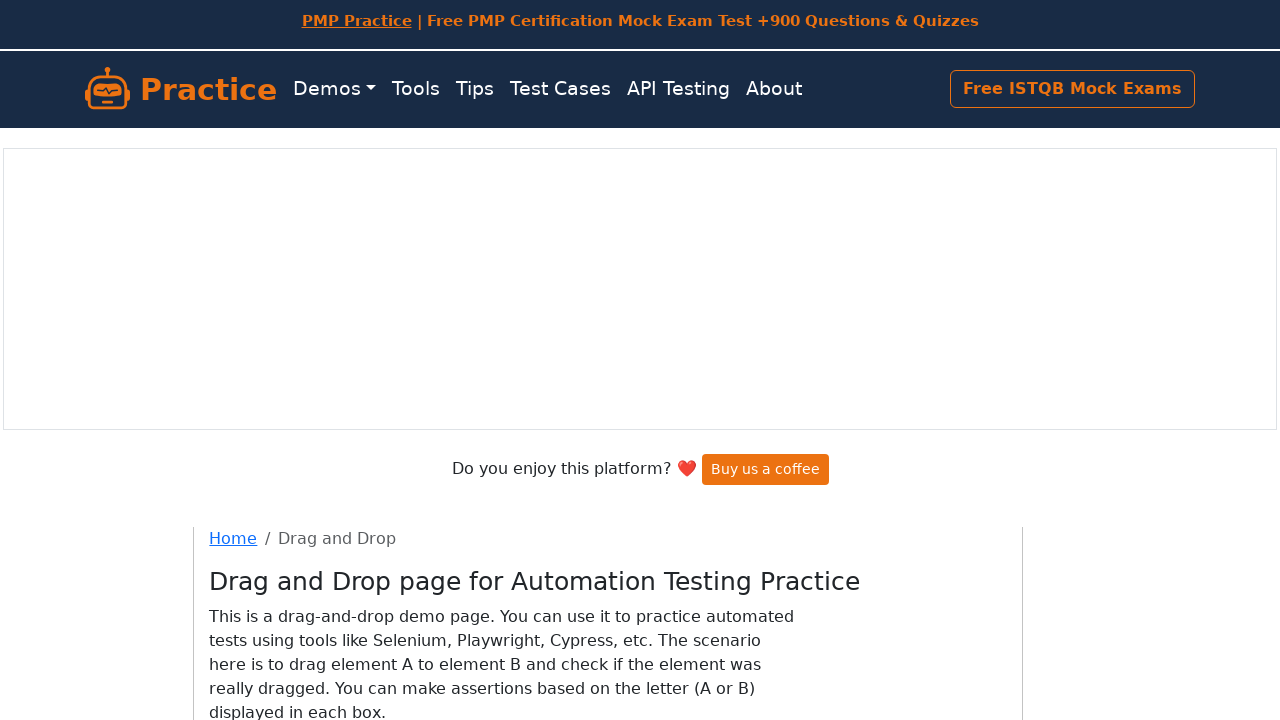

Located the target column B element
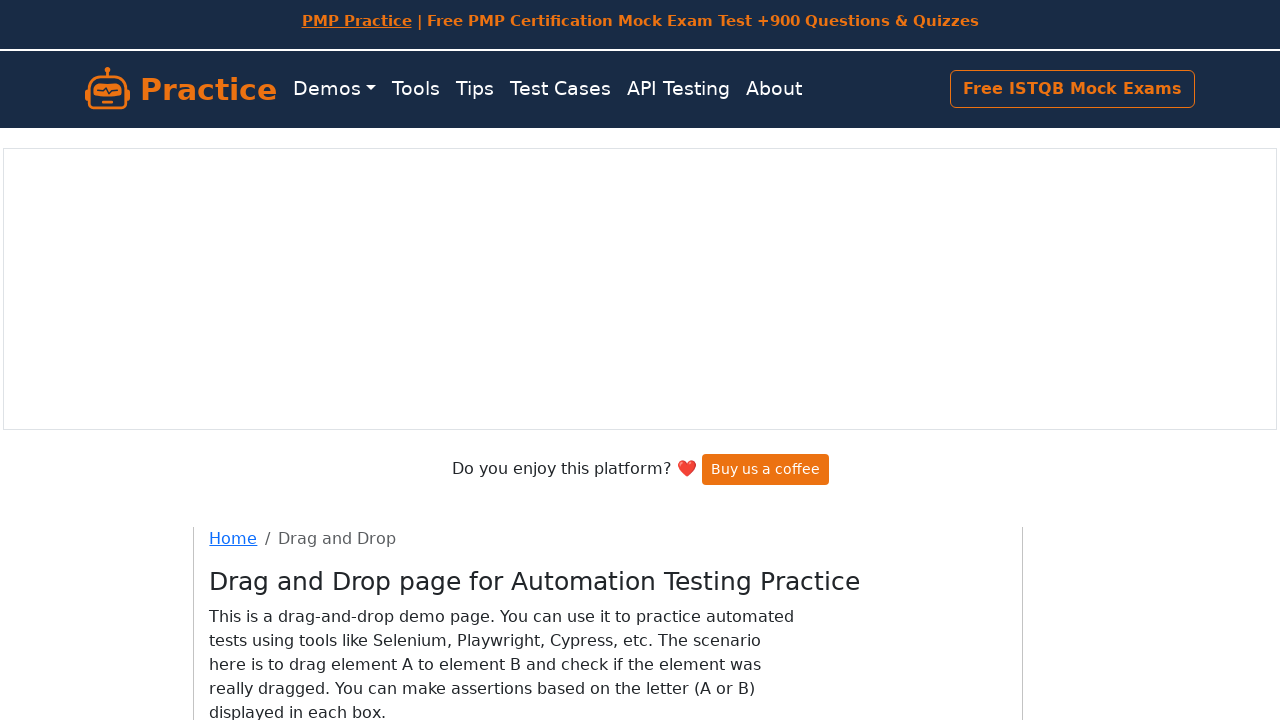

Dragged element from column A to column B at (439, 400)
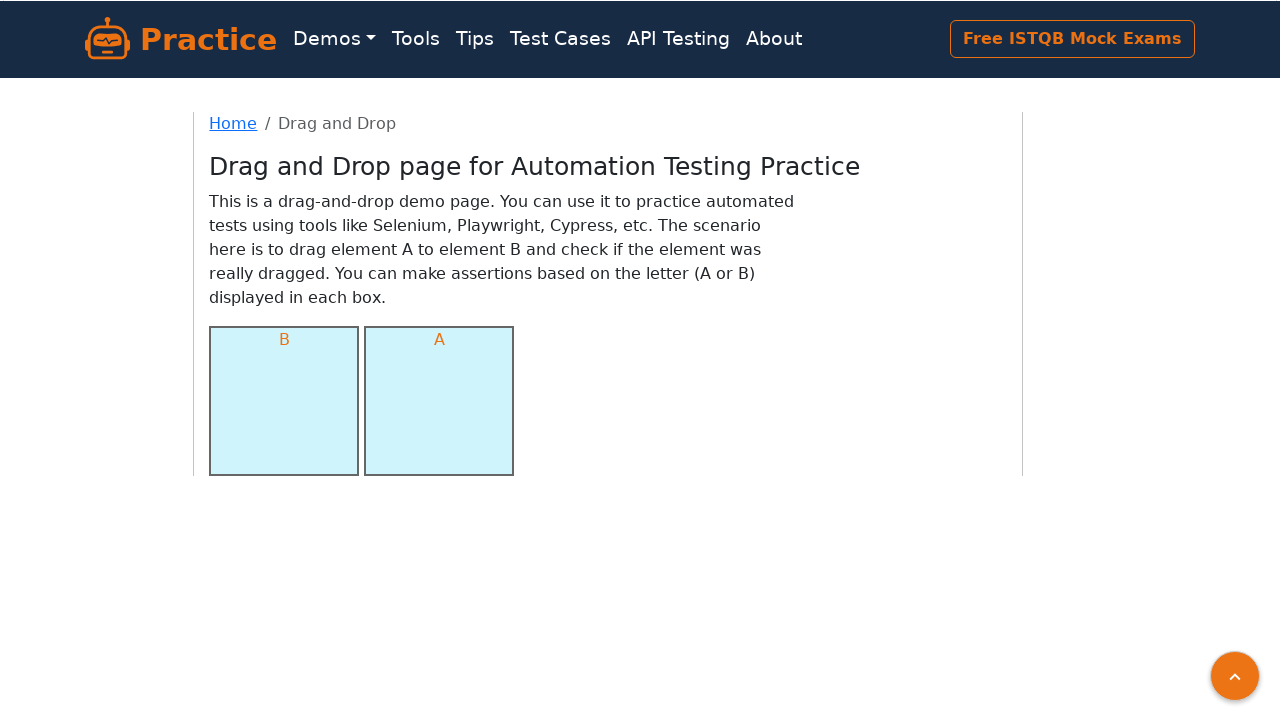

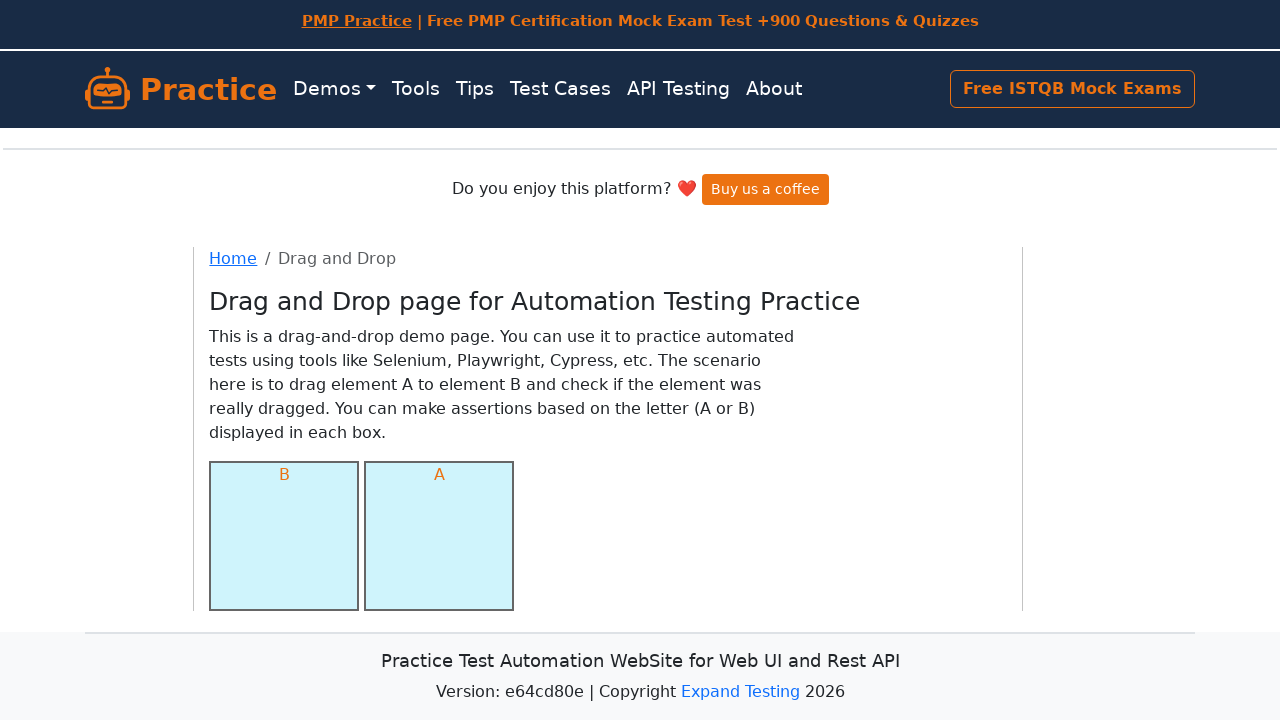